Tests handling dynamic elements by clicking a button that toggles between START and STOP states 5 times using Playwright's getByRole locator

Starting URL: https://testautomationpractice.blogspot.com/

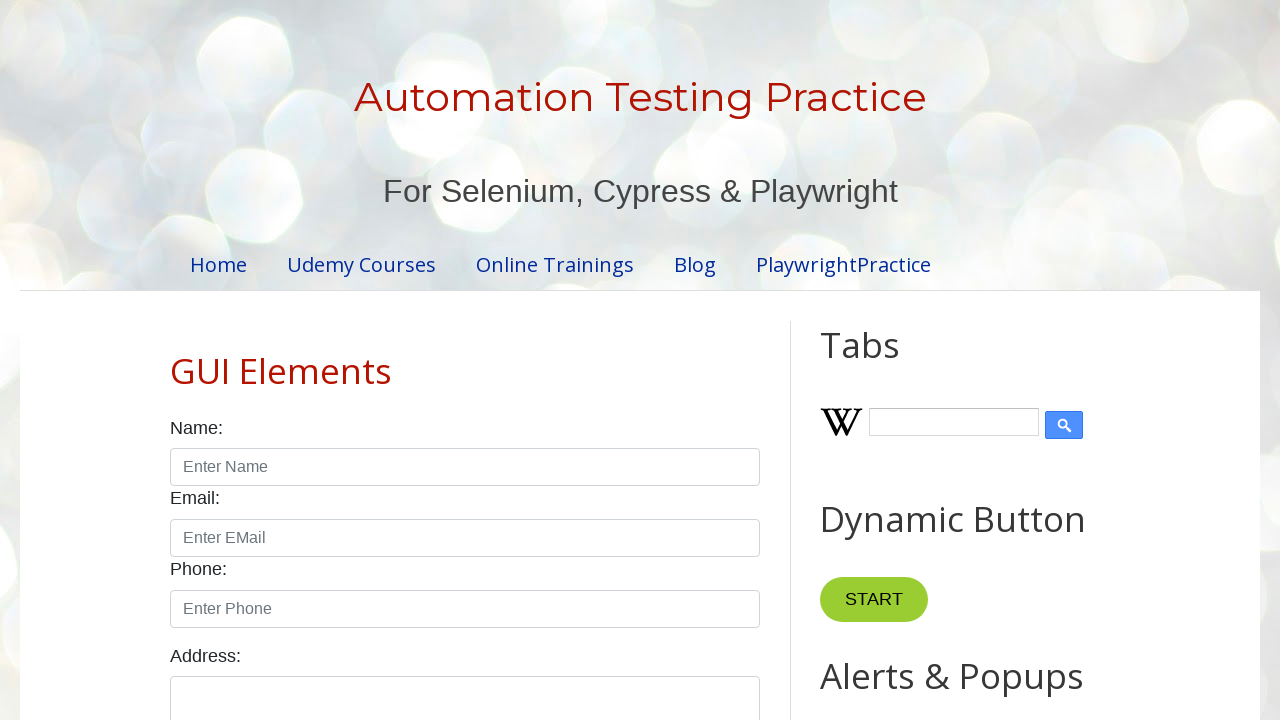

Navigated to test automation practice website
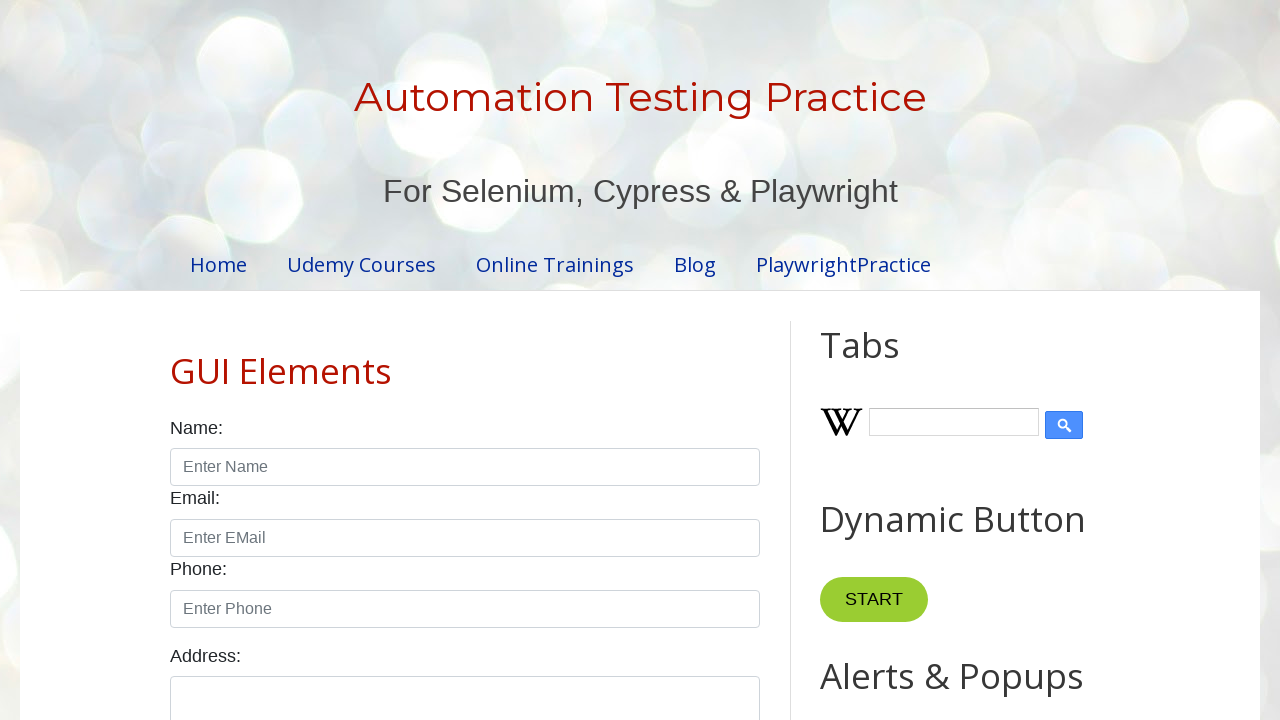

Located button with dynamic START/STOP state (iteration 1)
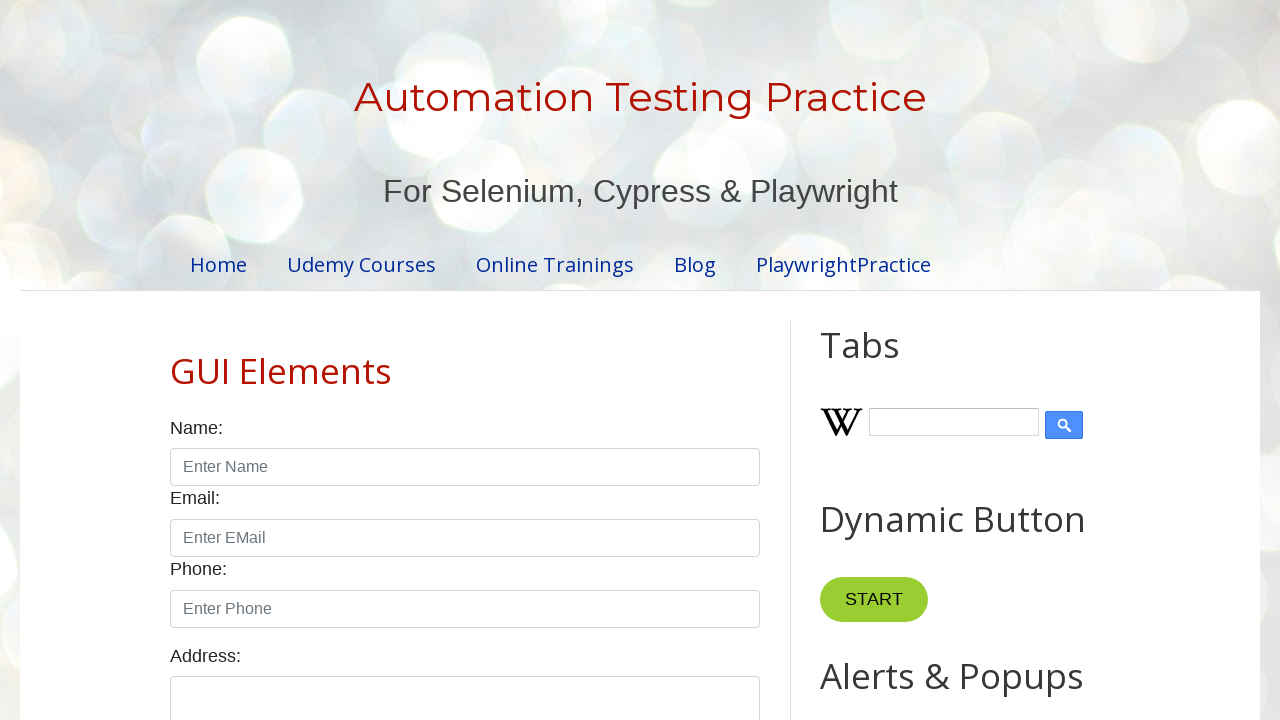

Clicked START/STOP button (iteration 1) at (874, 600) on internal:role=button[name=/START|STOP/]
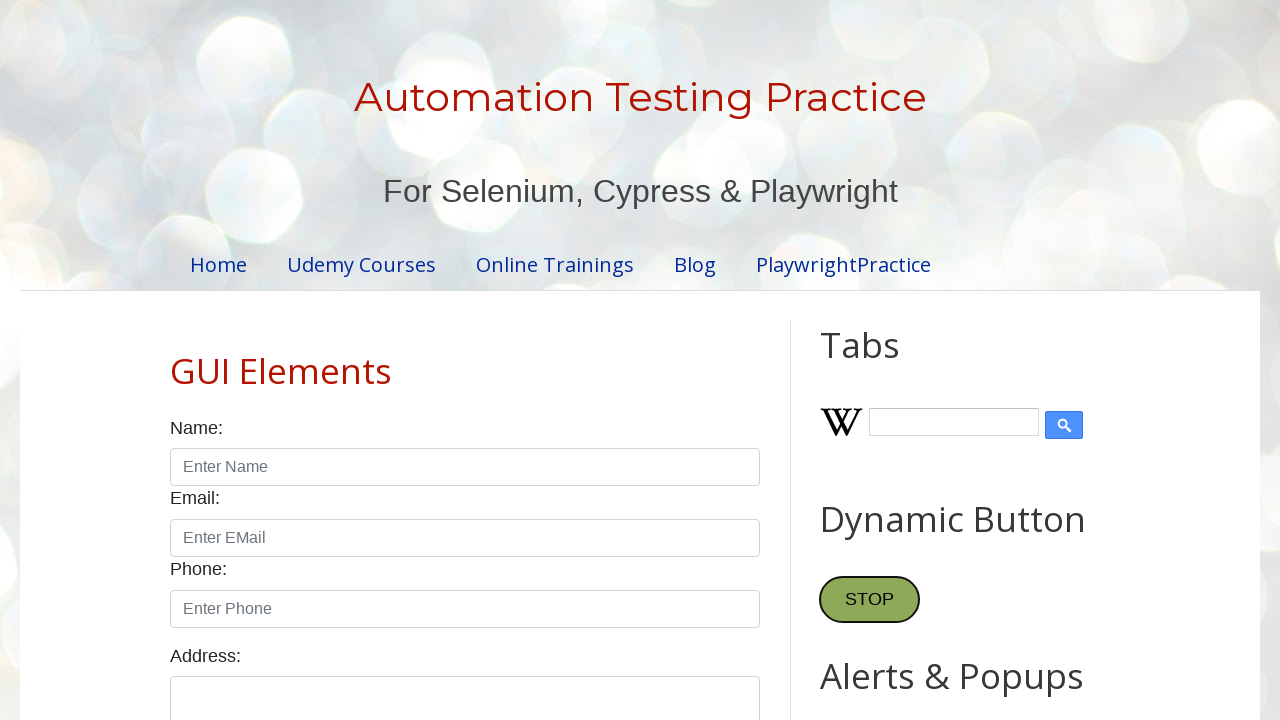

Waited 2 seconds for button state change (iteration 1)
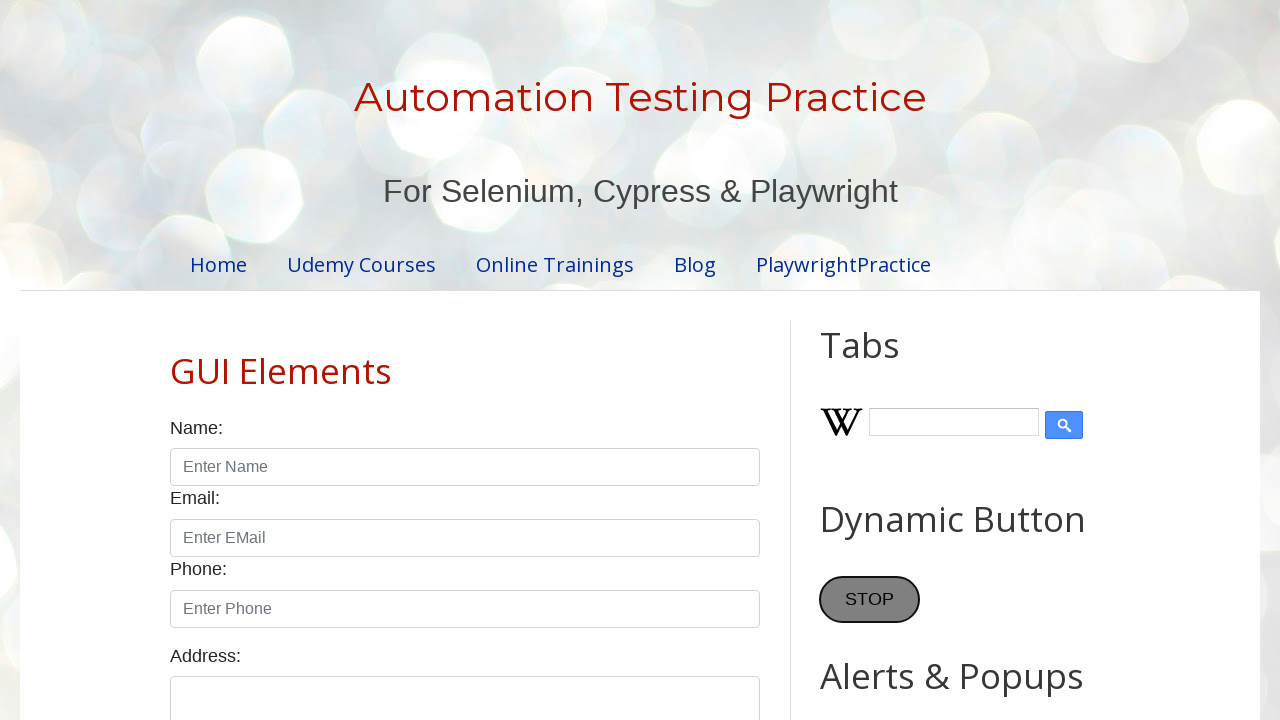

Located button with dynamic START/STOP state (iteration 2)
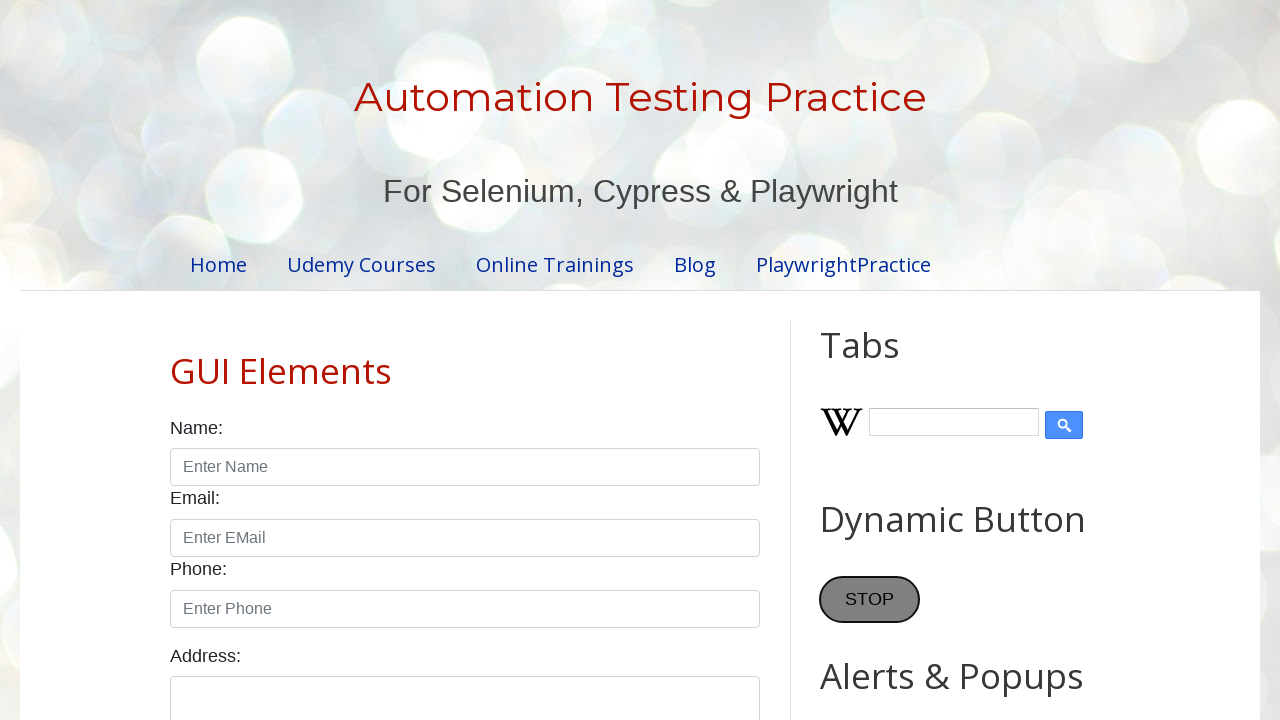

Clicked START/STOP button (iteration 2) at (870, 600) on internal:role=button[name=/START|STOP/]
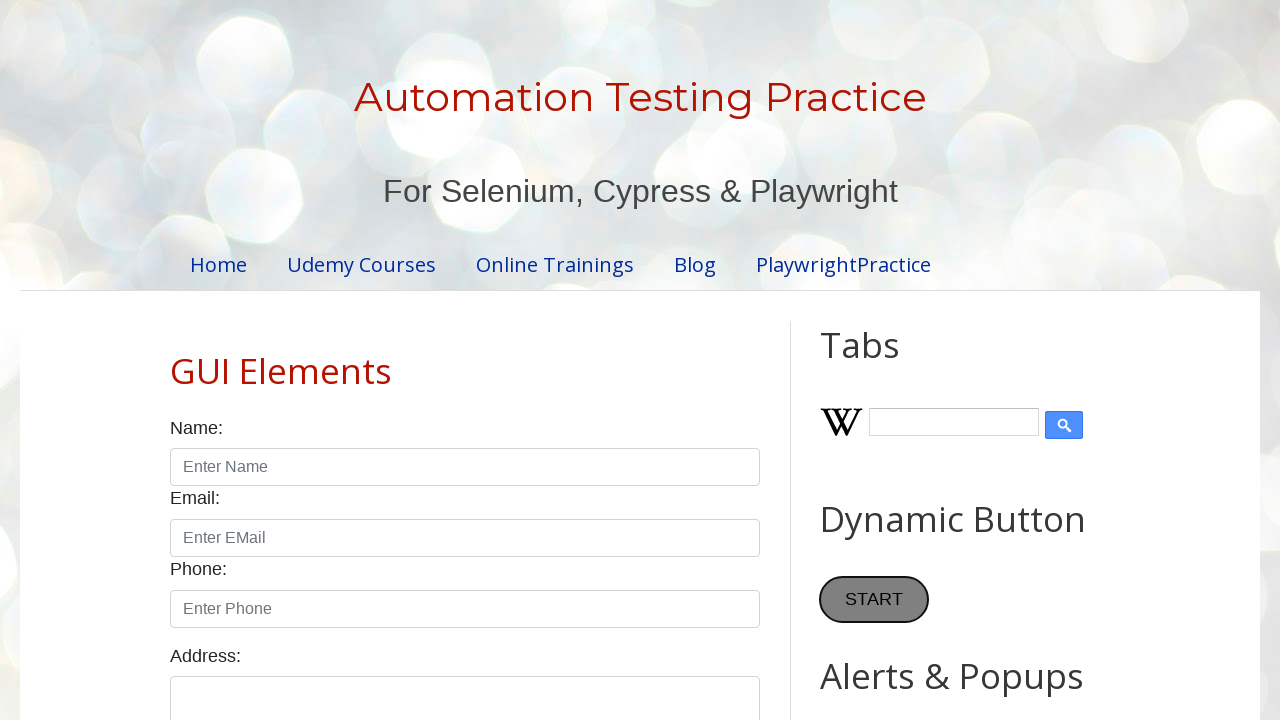

Waited 2 seconds for button state change (iteration 2)
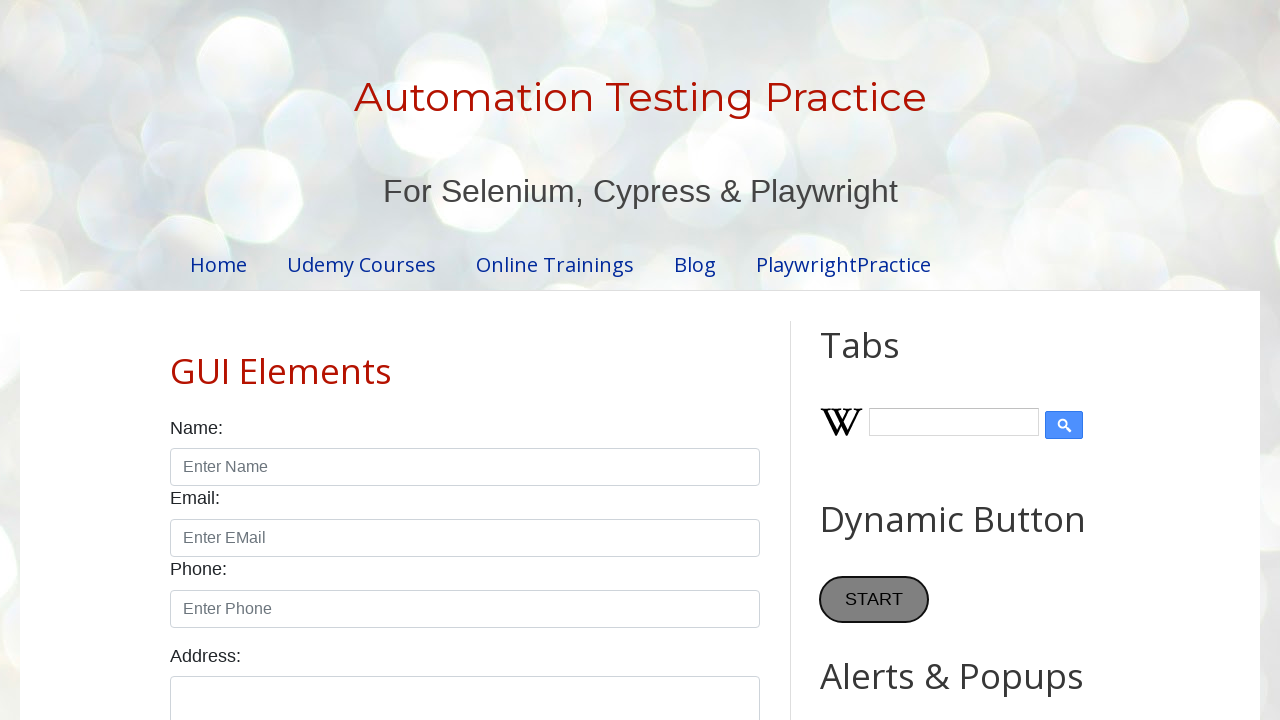

Located button with dynamic START/STOP state (iteration 3)
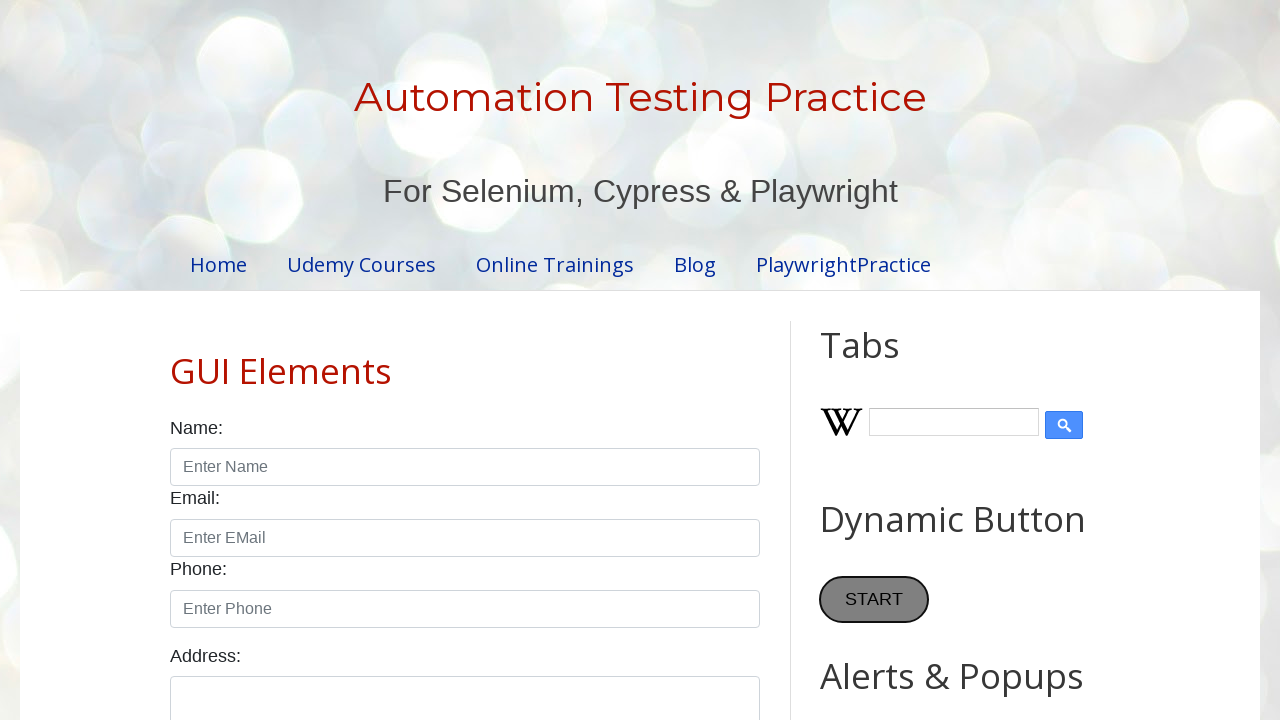

Clicked START/STOP button (iteration 3) at (874, 600) on internal:role=button[name=/START|STOP/]
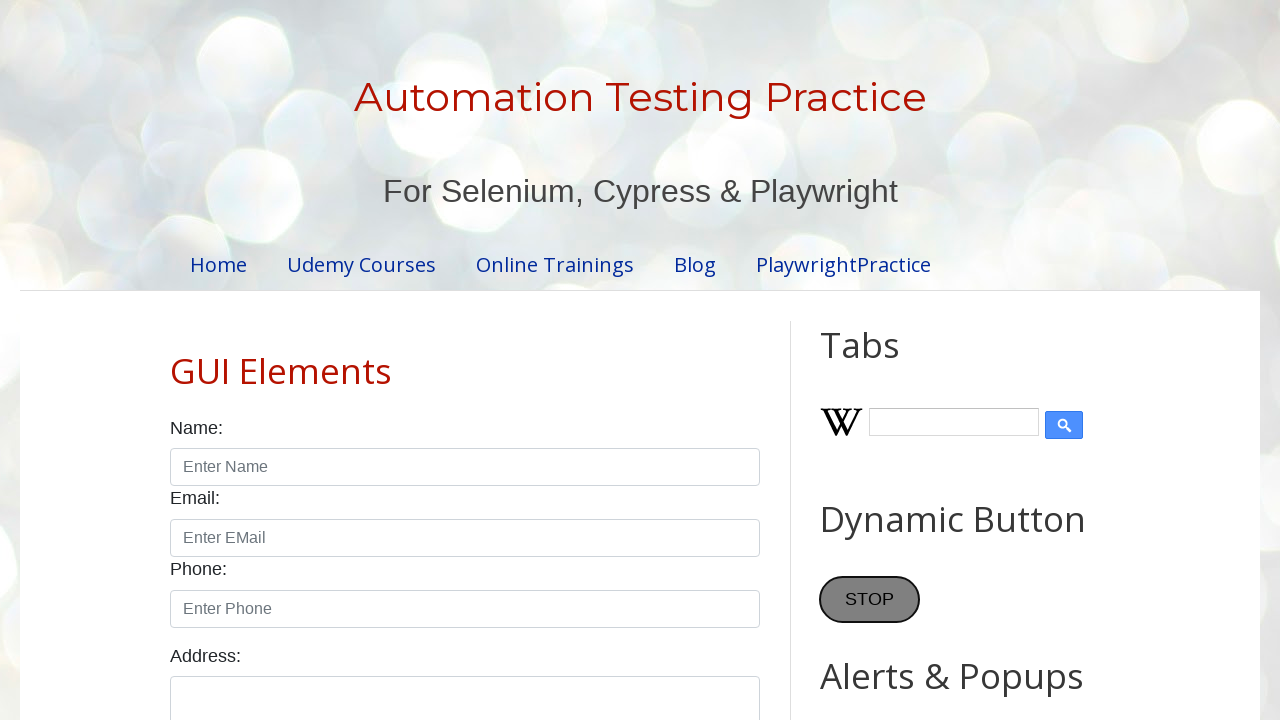

Waited 2 seconds for button state change (iteration 3)
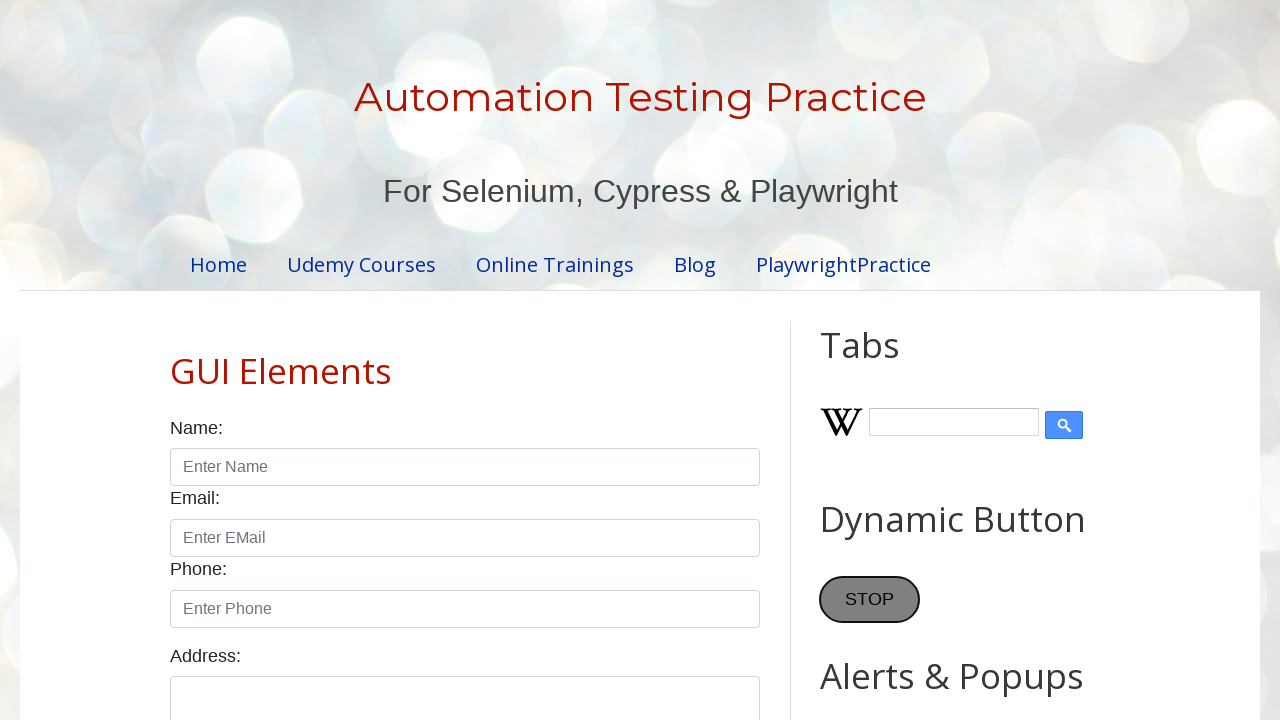

Located button with dynamic START/STOP state (iteration 4)
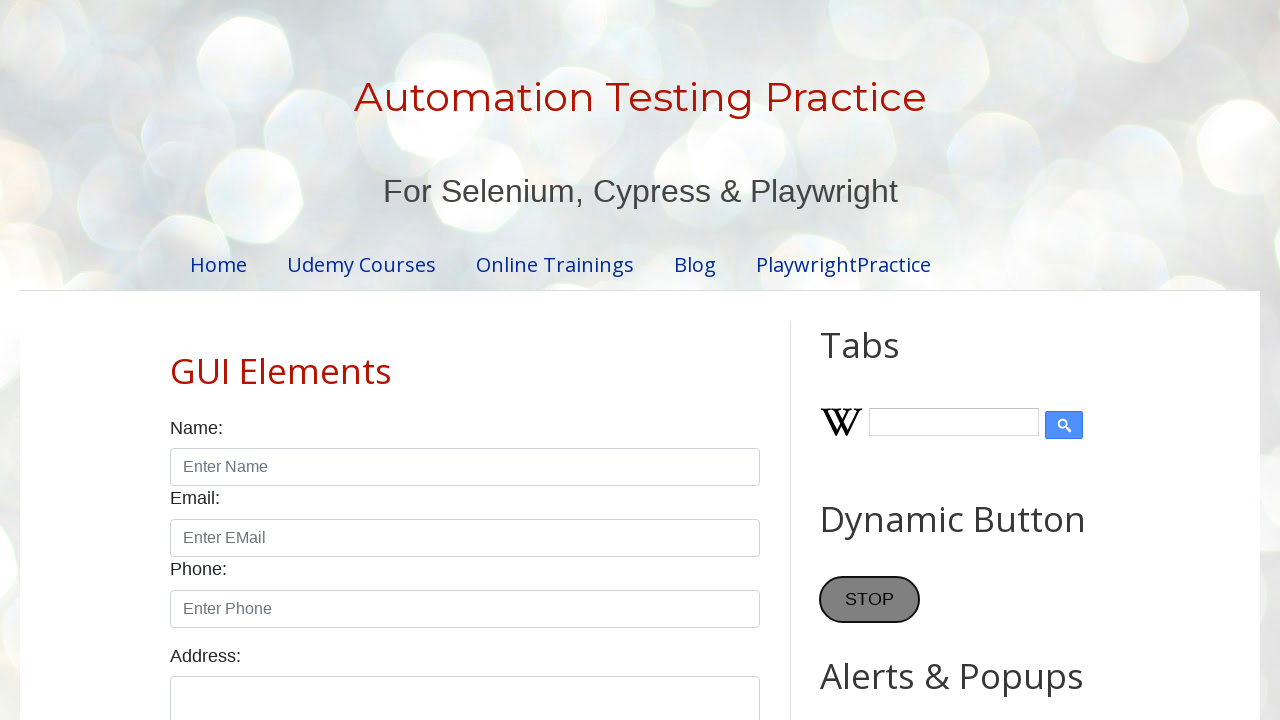

Clicked START/STOP button (iteration 4) at (870, 600) on internal:role=button[name=/START|STOP/]
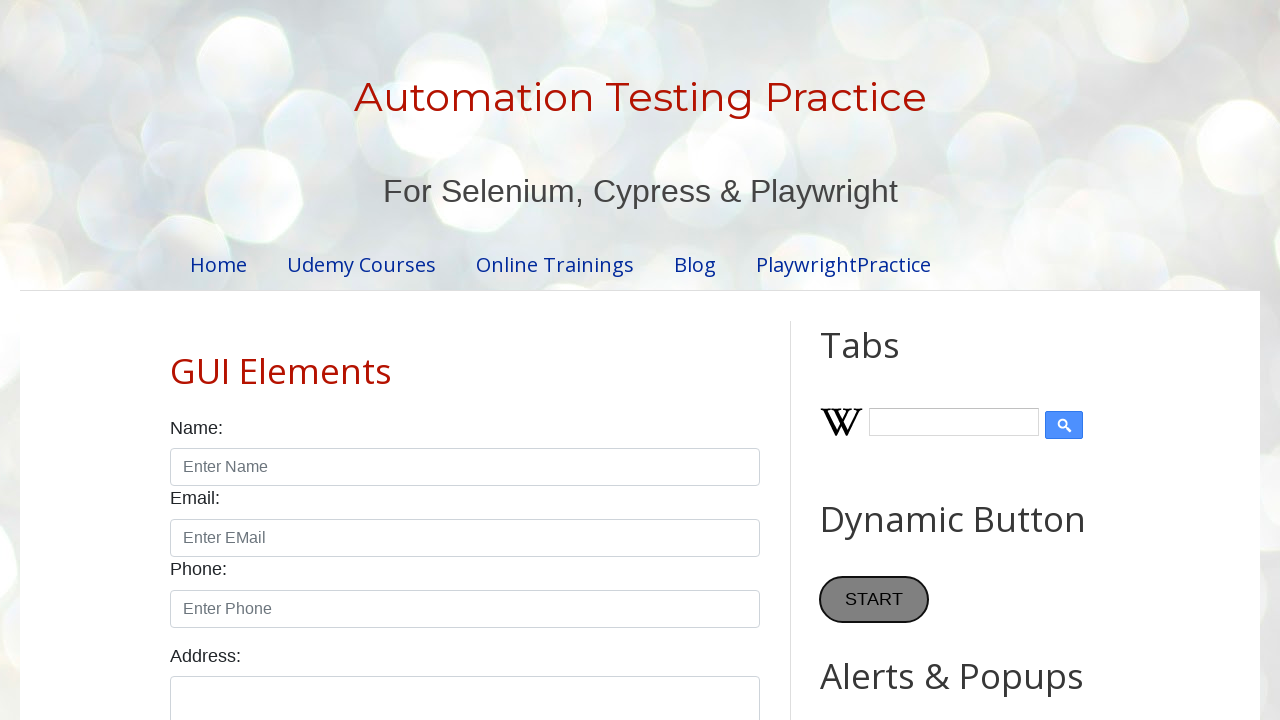

Waited 2 seconds for button state change (iteration 4)
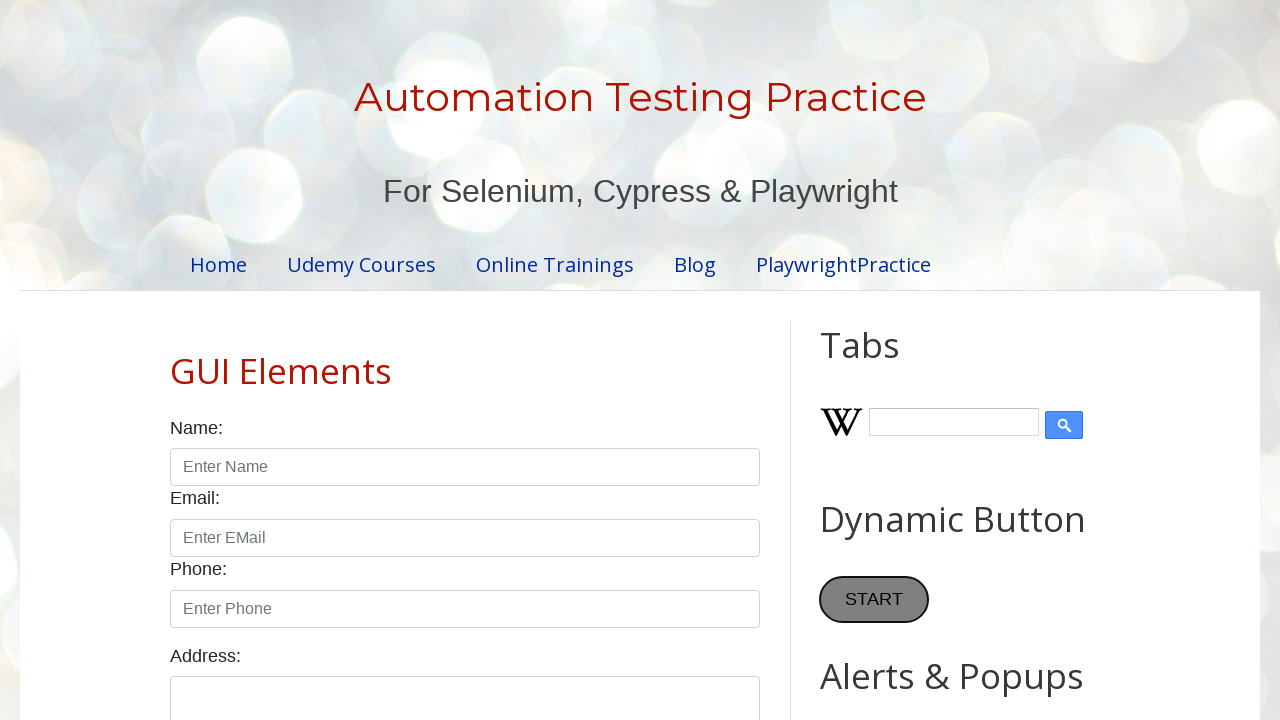

Located button with dynamic START/STOP state (iteration 5)
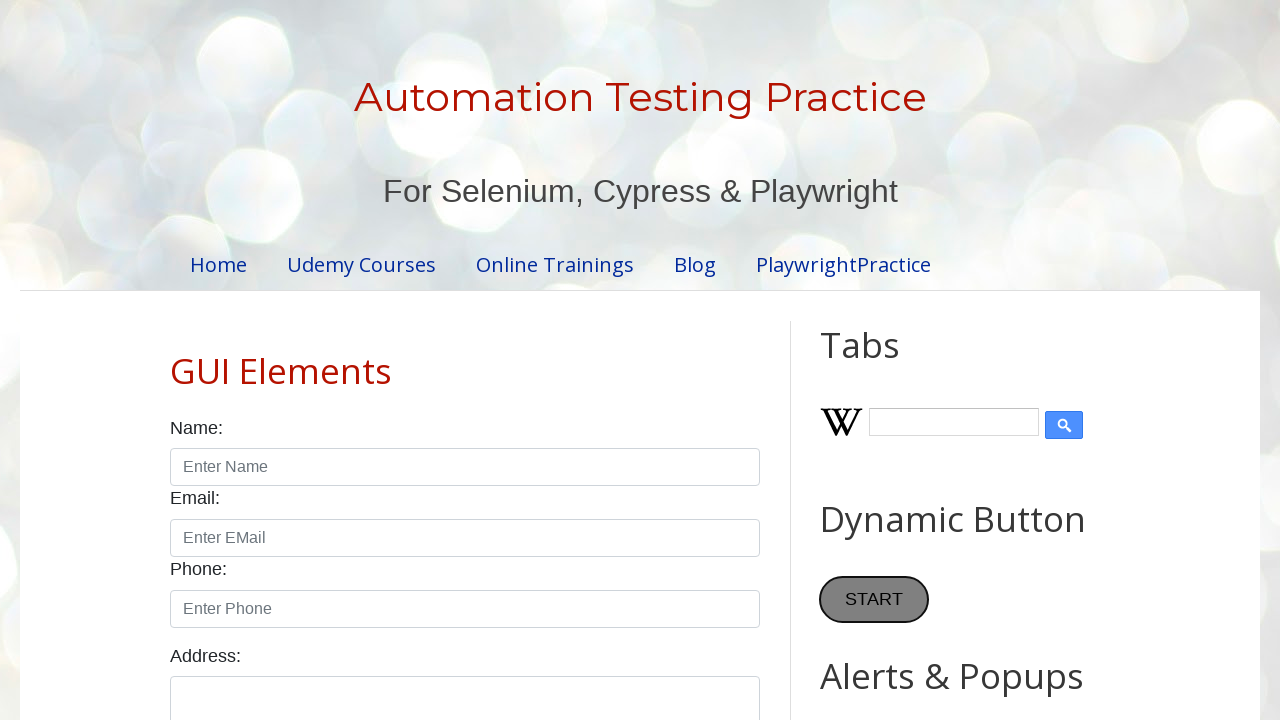

Clicked START/STOP button (iteration 5) at (874, 600) on internal:role=button[name=/START|STOP/]
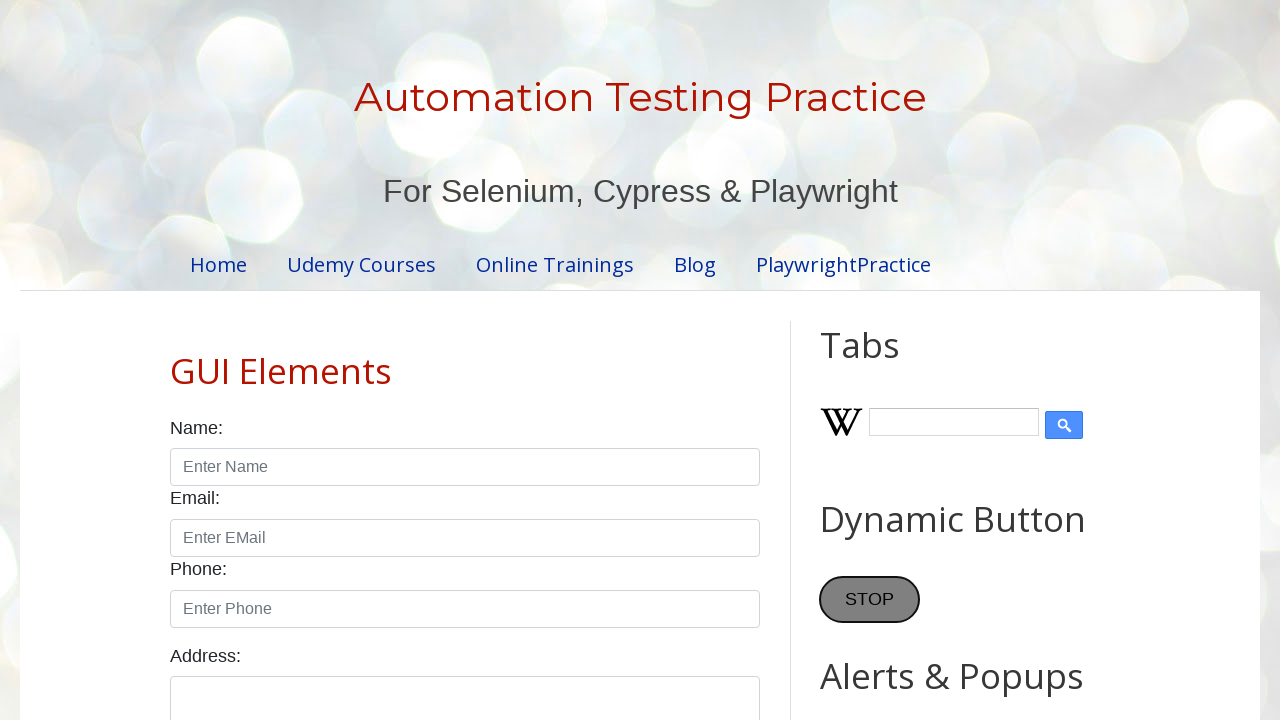

Waited 2 seconds for button state change (iteration 5)
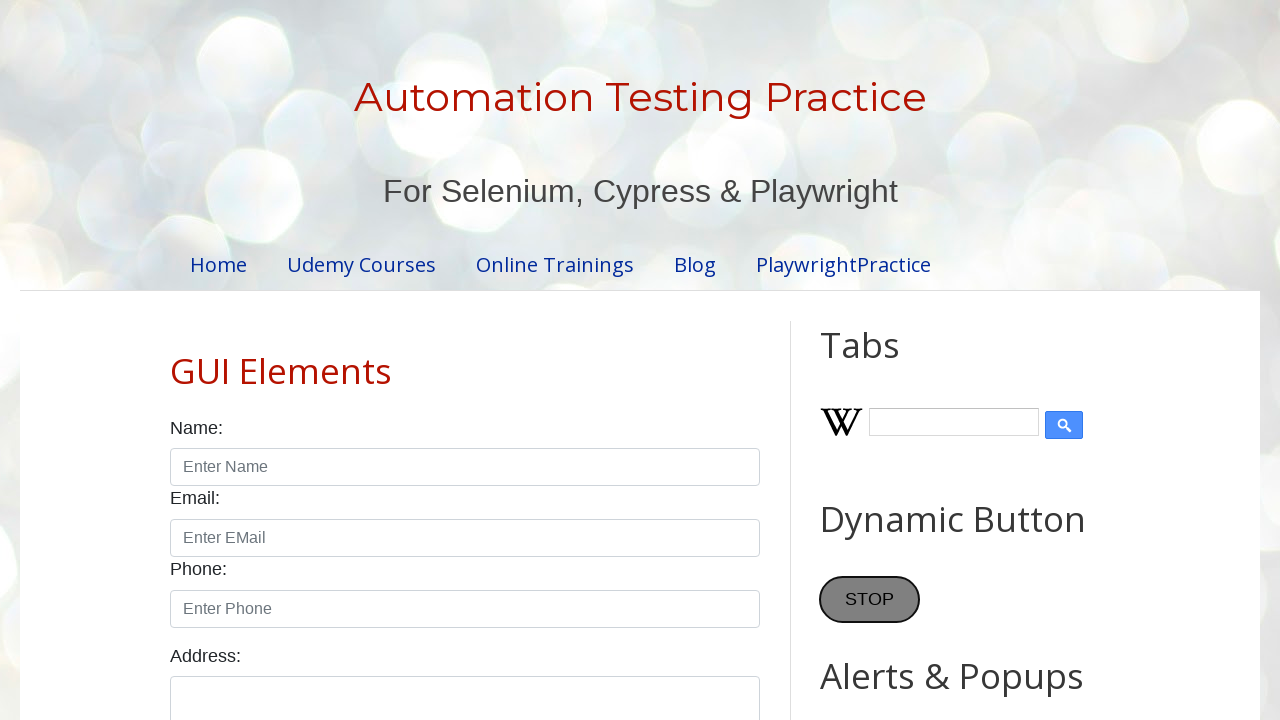

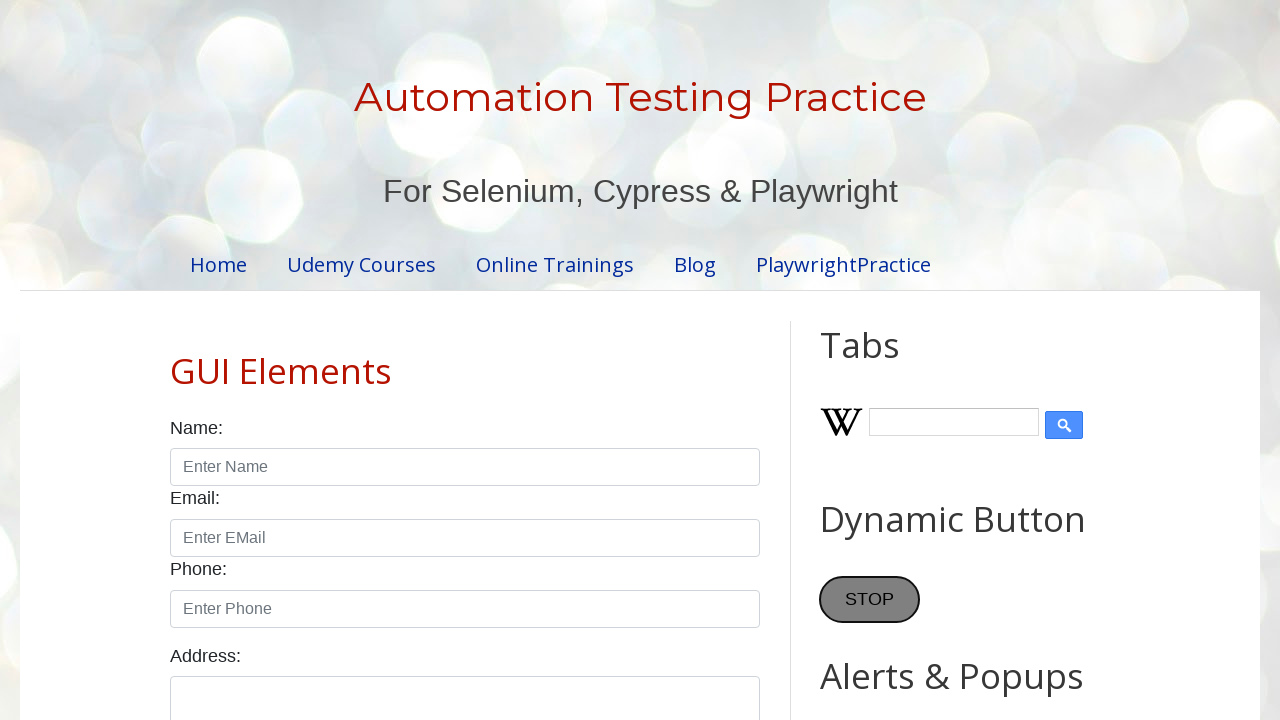